Opens the Chinese railway (12306) website homepage and waits for the page to load

Starting URL: http://www.12306.cn/mormhweb/

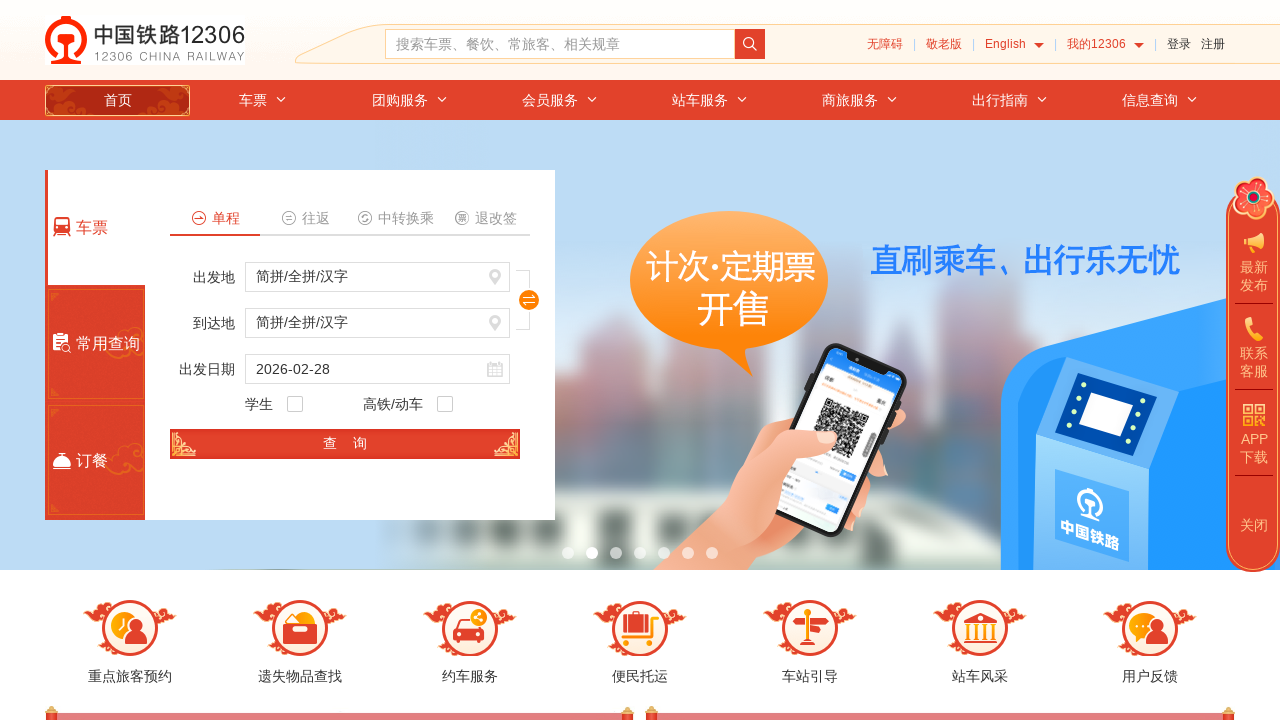

Navigated to Chinese railway (12306) website homepage
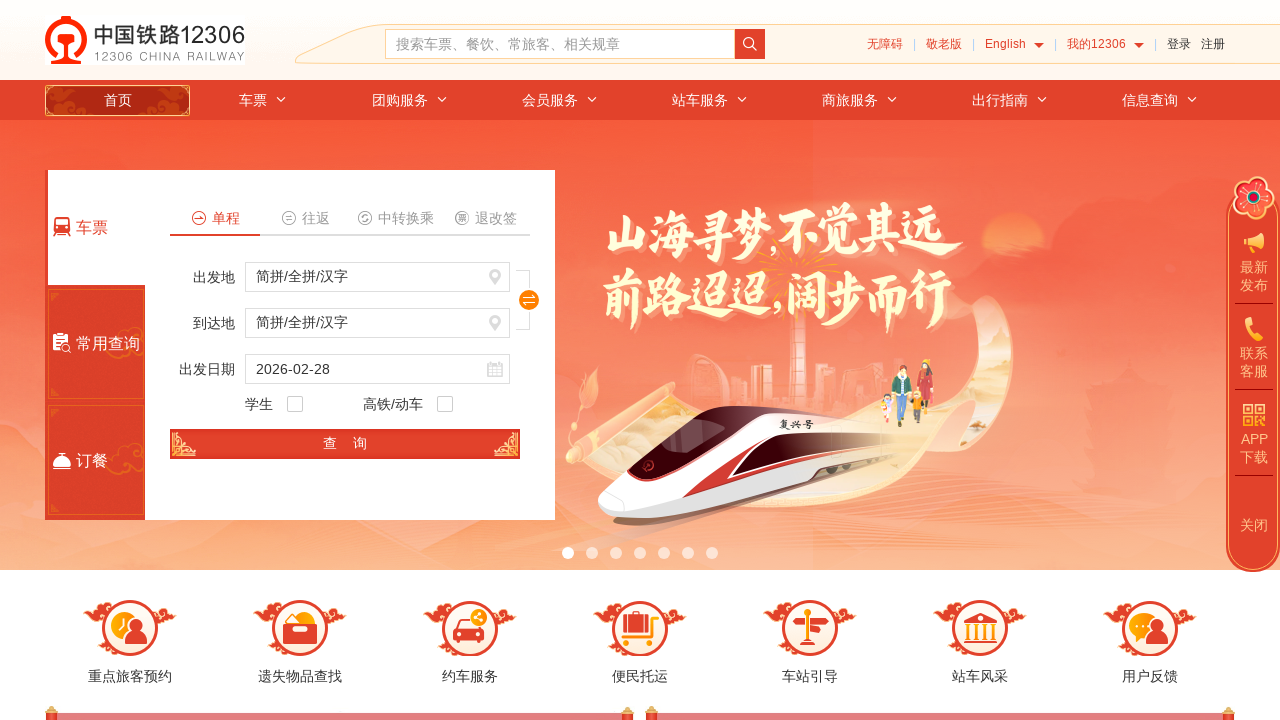

Page DOM content loaded
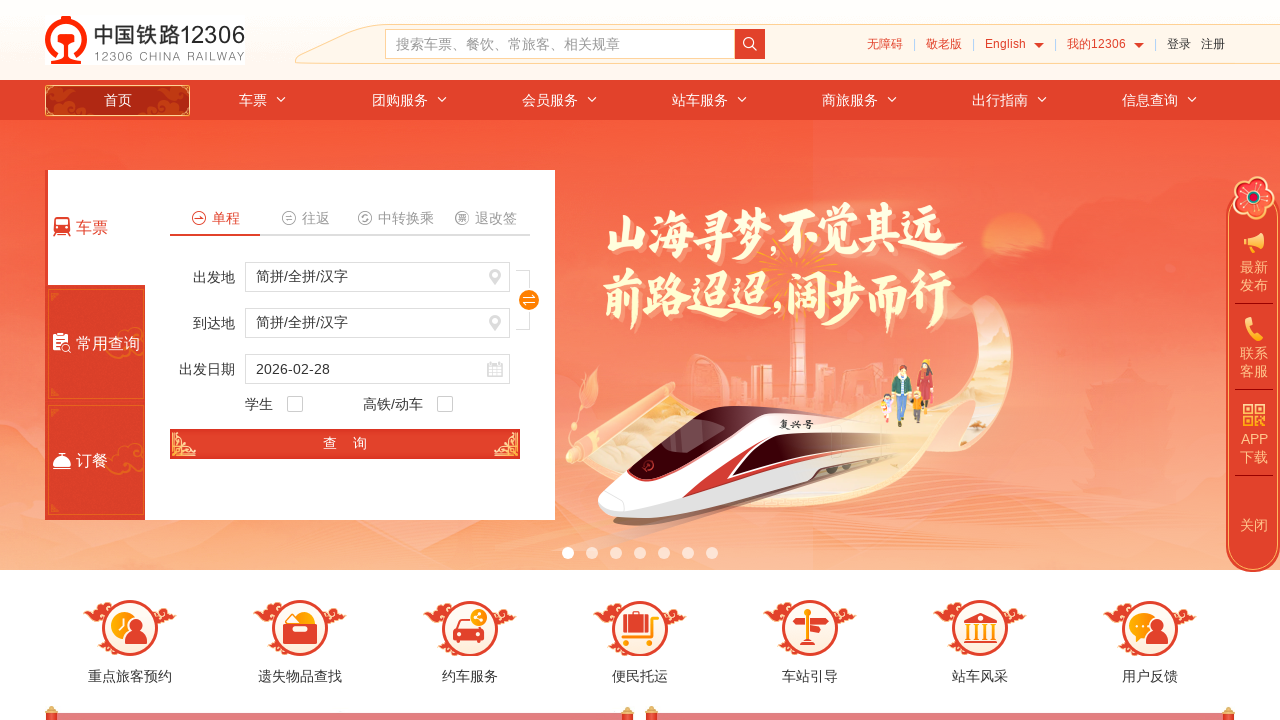

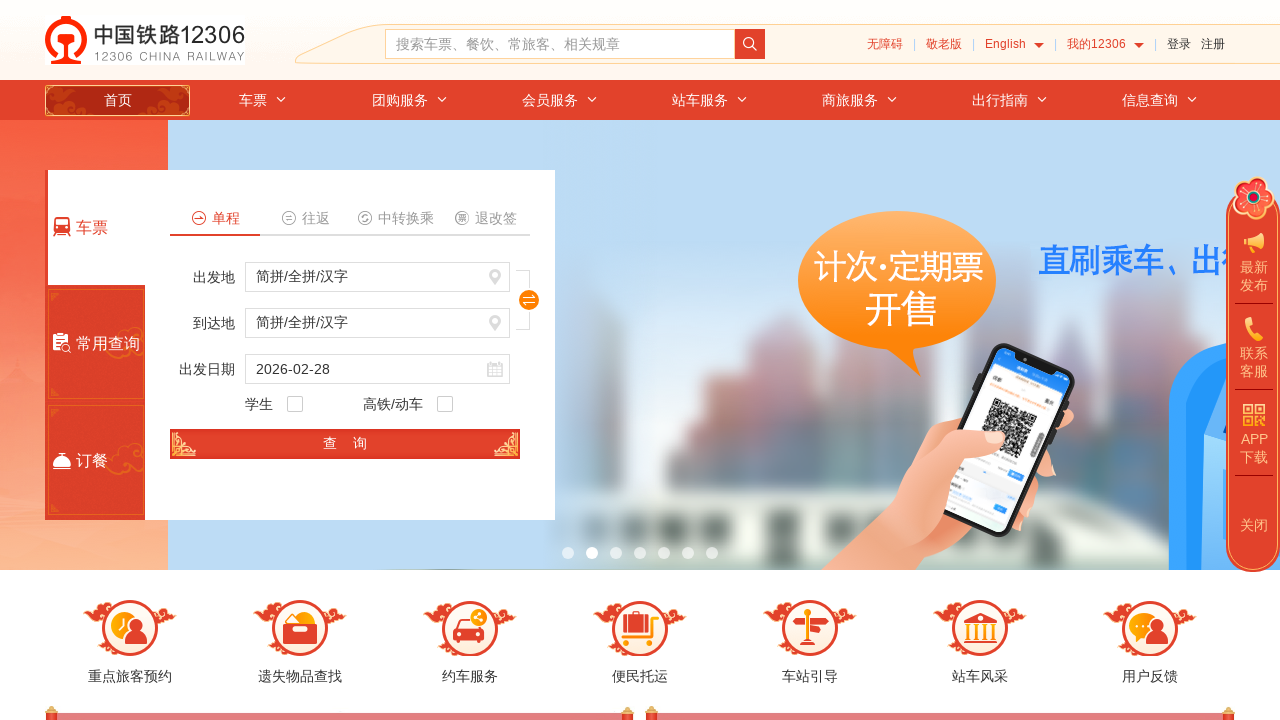